Tests opening the appointment modal by clicking the 'Add New Appointment' button and verifying the modal is displayed.

Starting URL: https://test-a-pet.vercel.app/

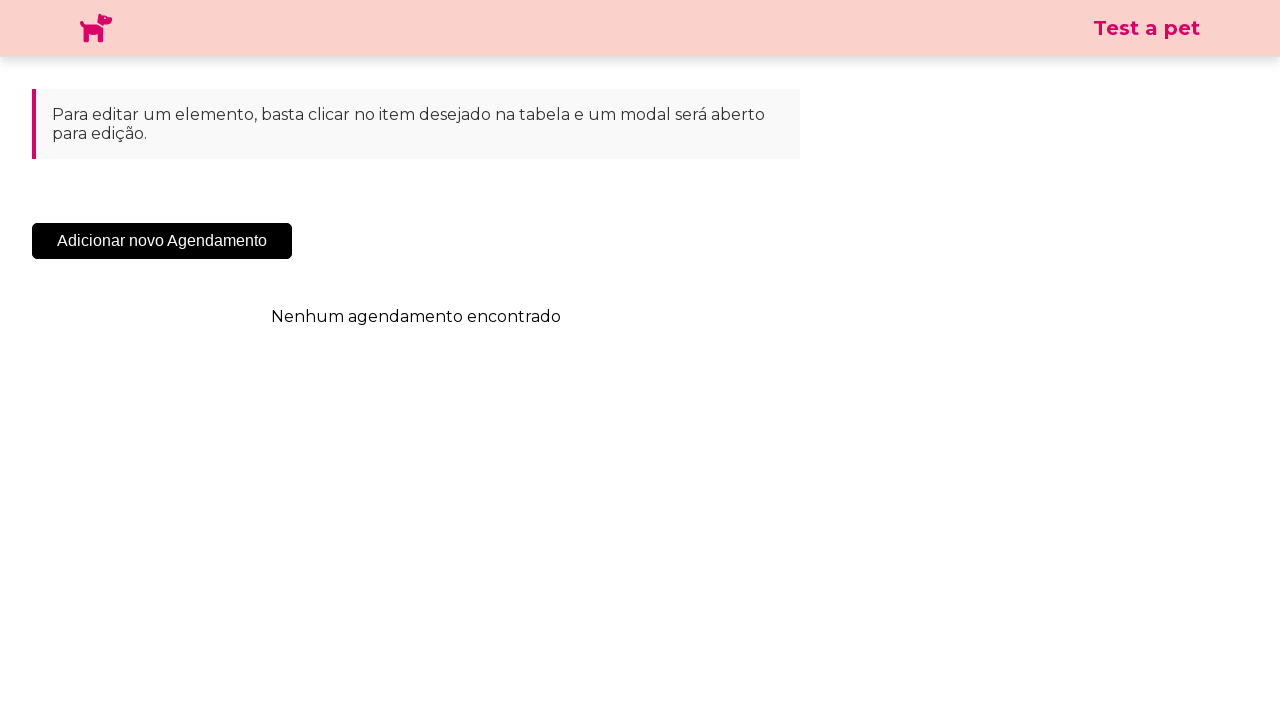

Clicked 'Add New Appointment' button at (162, 241) on .sc-cHqXqK.kZzwzX
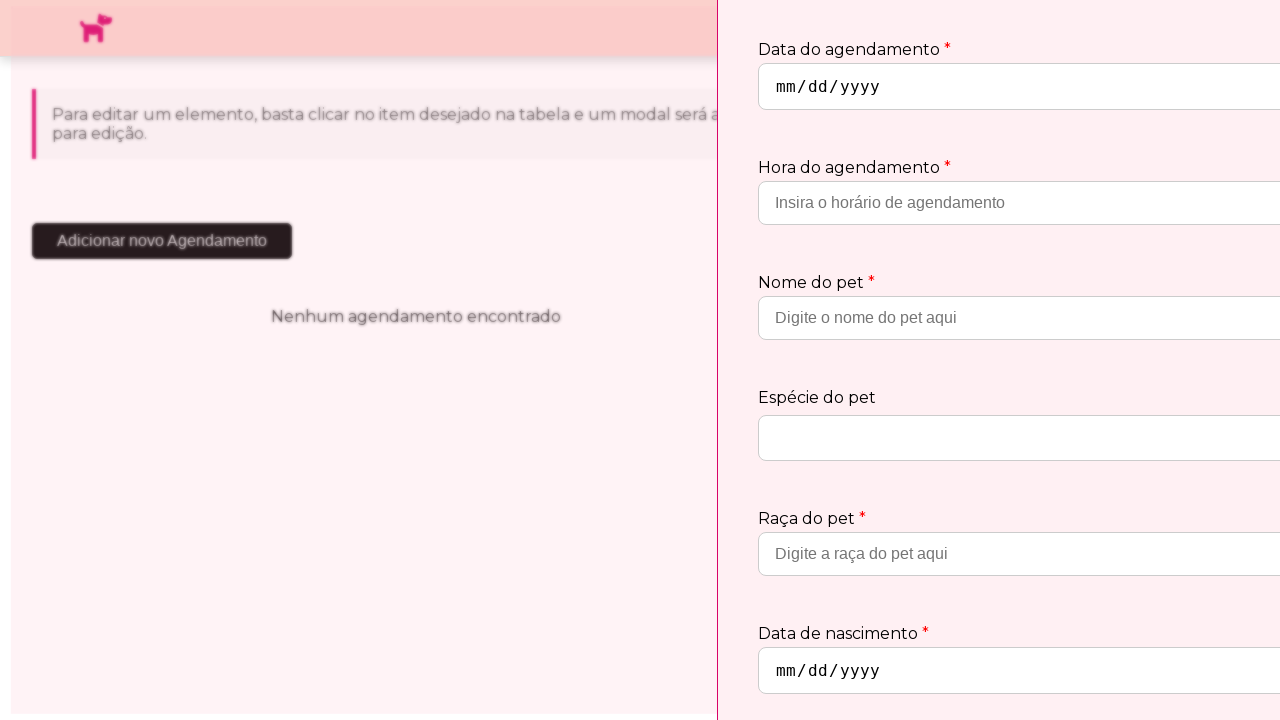

Appointment modal loaded and is visible
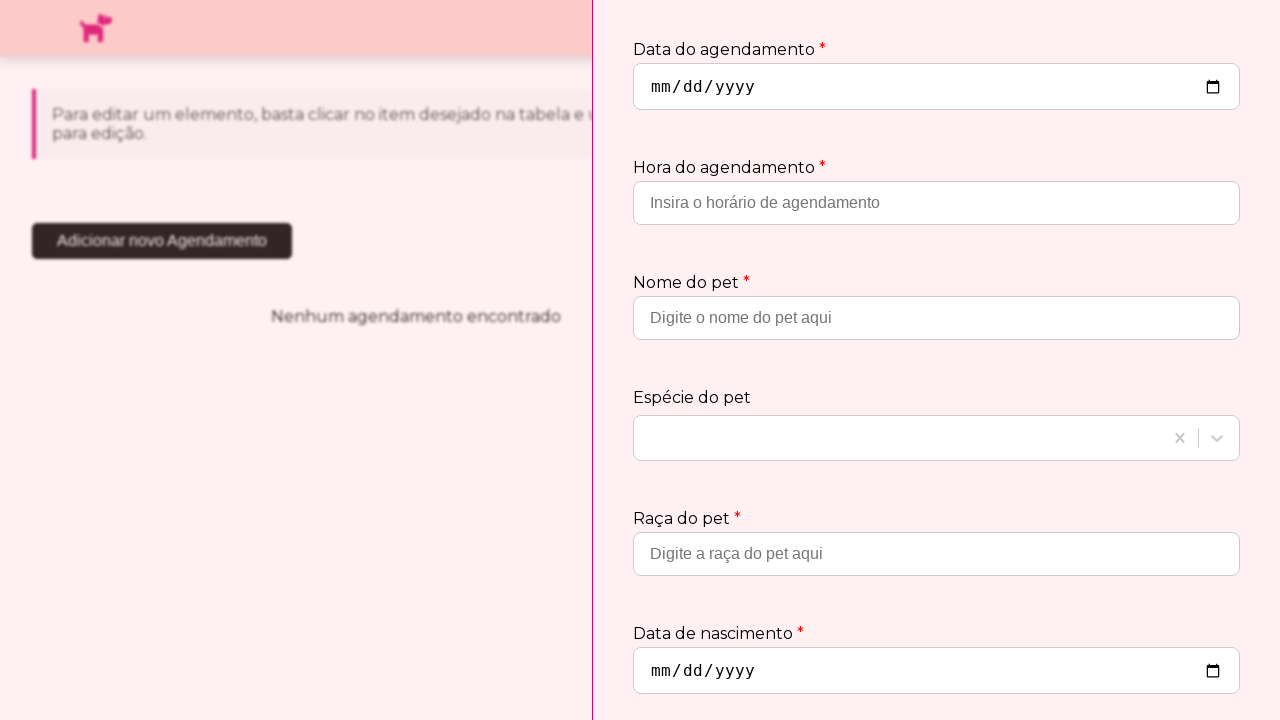

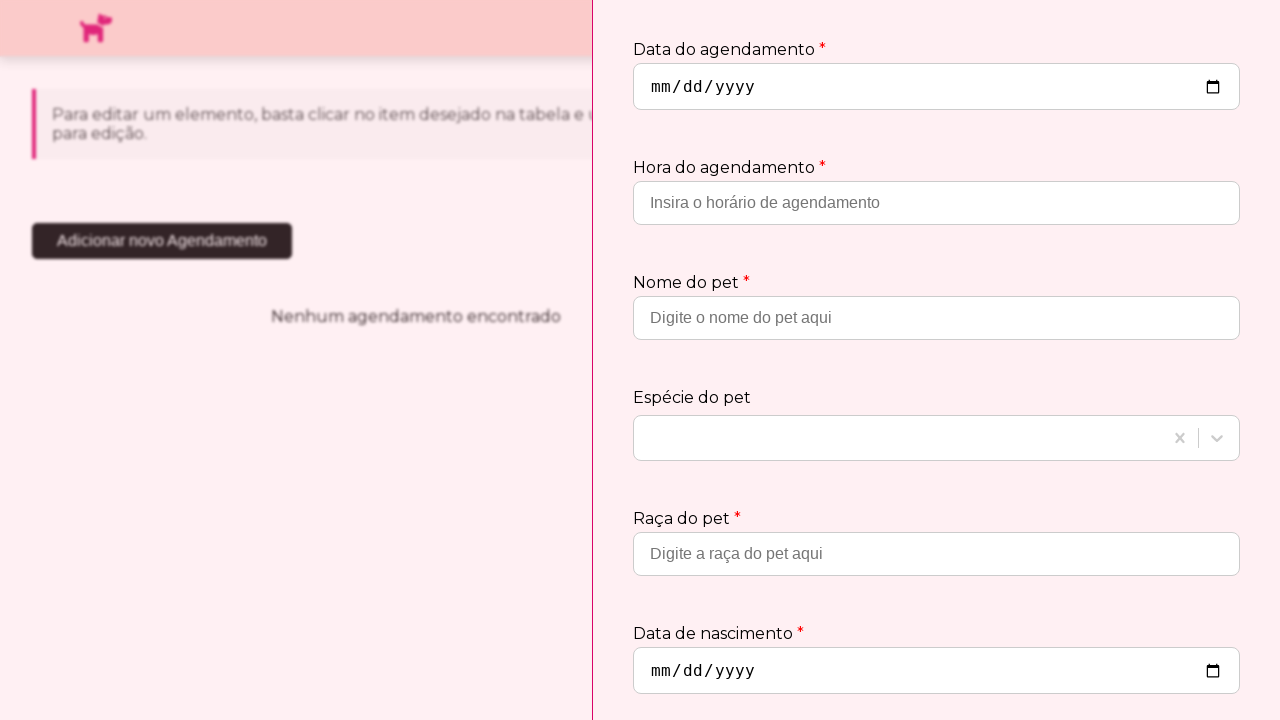